Tests show/hide functionality by filling a text field, hiding it, then showing it again

Starting URL: https://rahulshettyacademy.com/AutomationPractice/

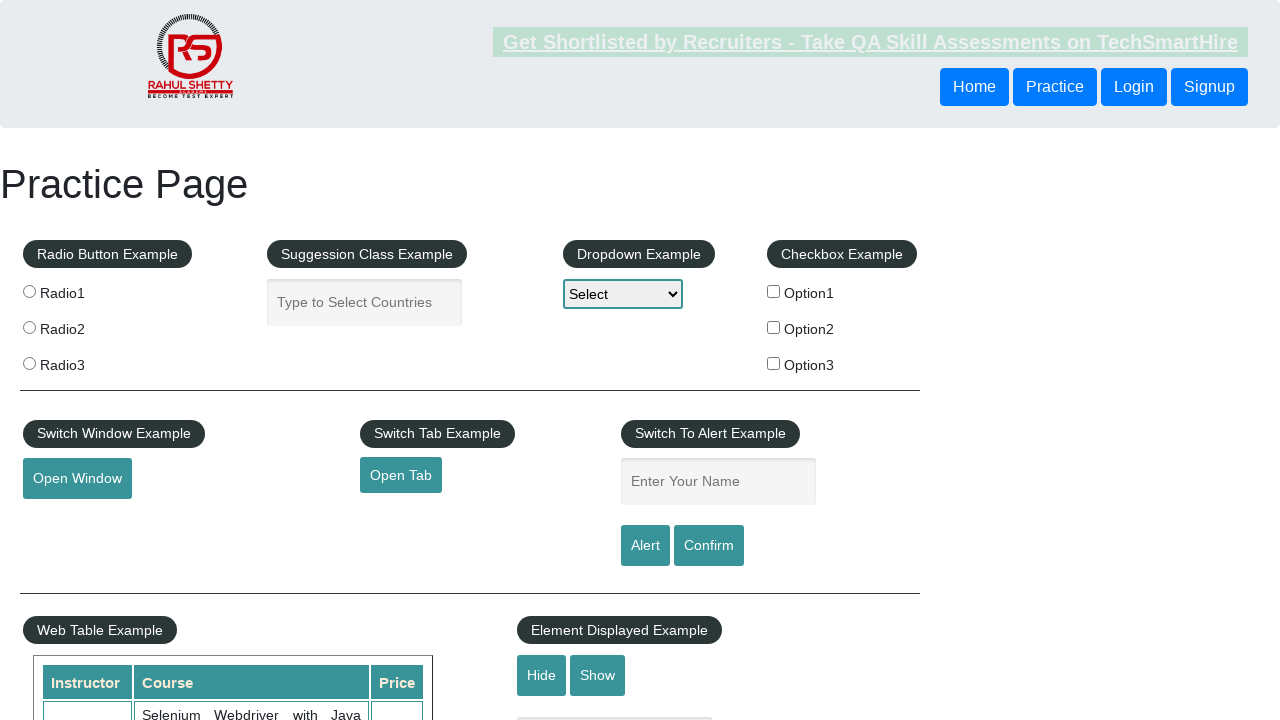

Scrolled down 500px to view the text field element
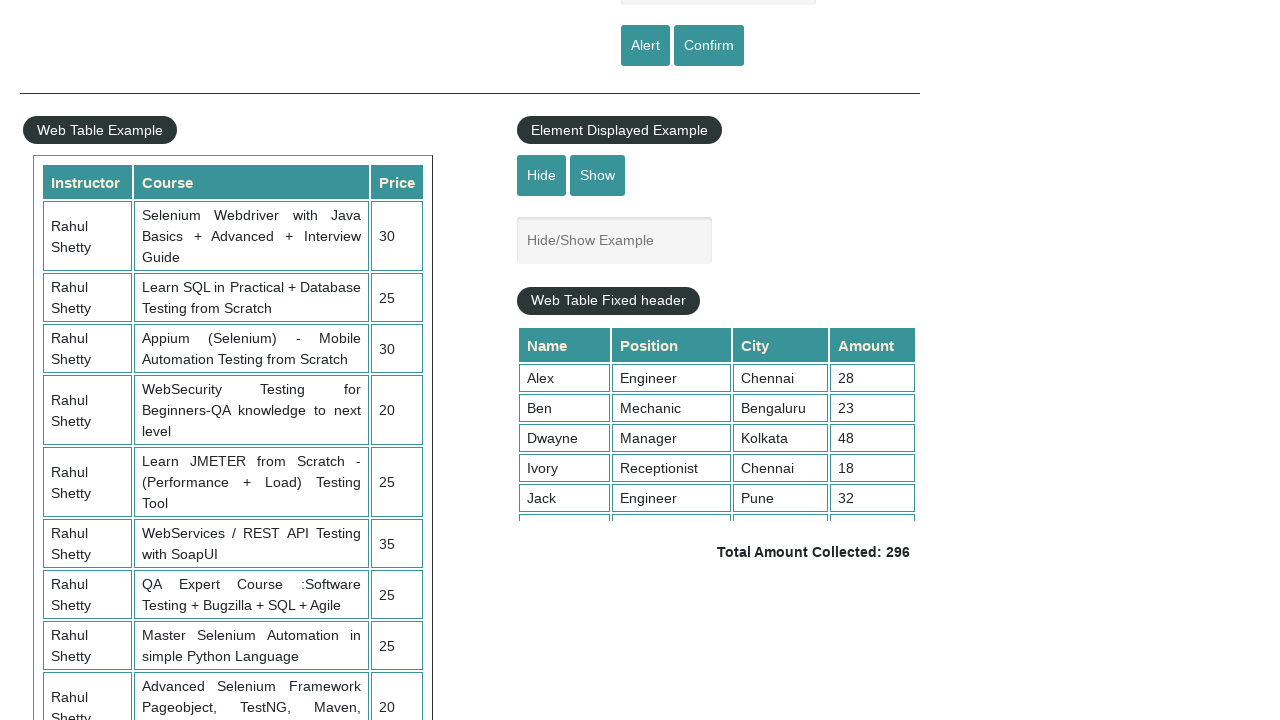

Filled the text field with 'YOGESH' on #displayed-text
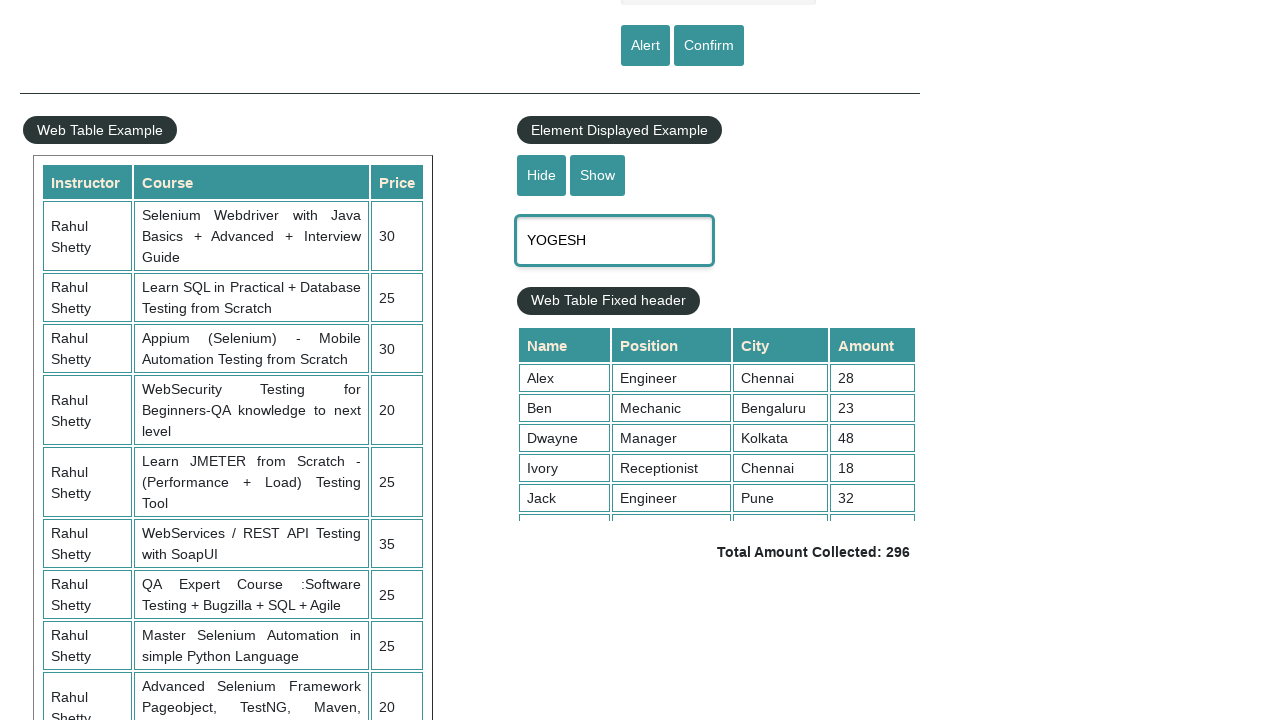

Clicked the hide button to hide the text field at (542, 175) on #hide-textbox
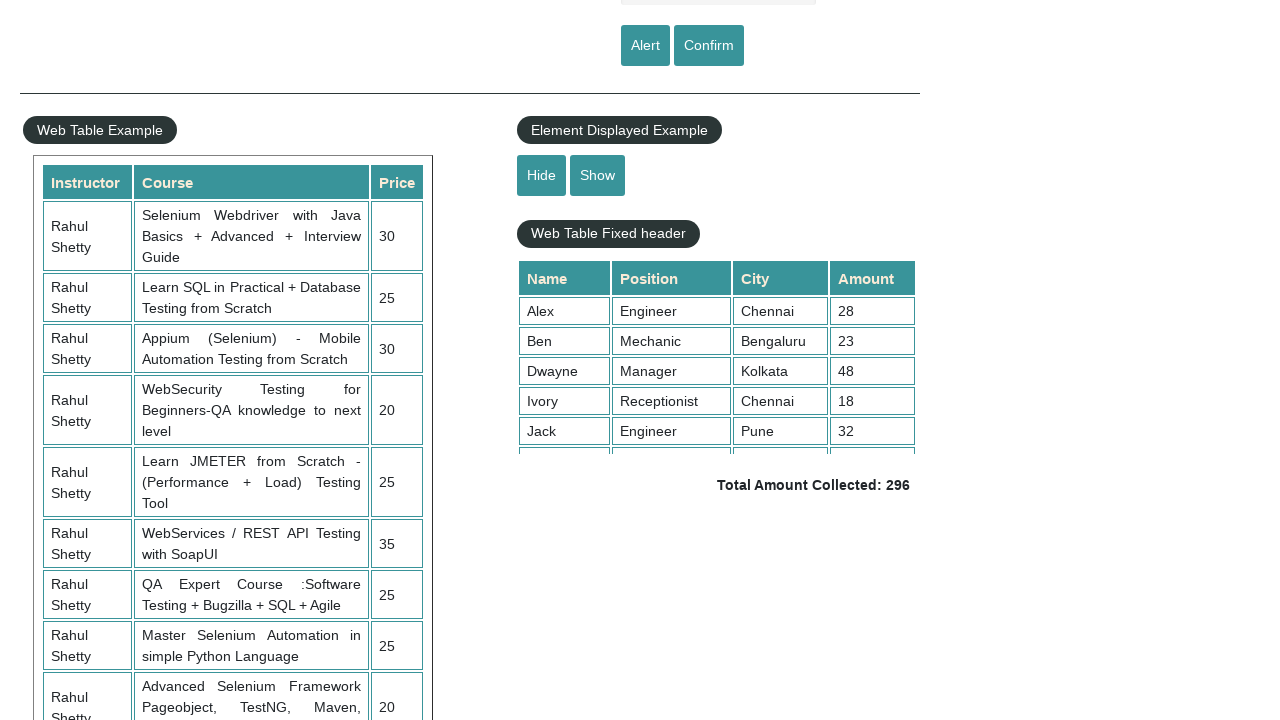

Verified text field visibility after hiding: False
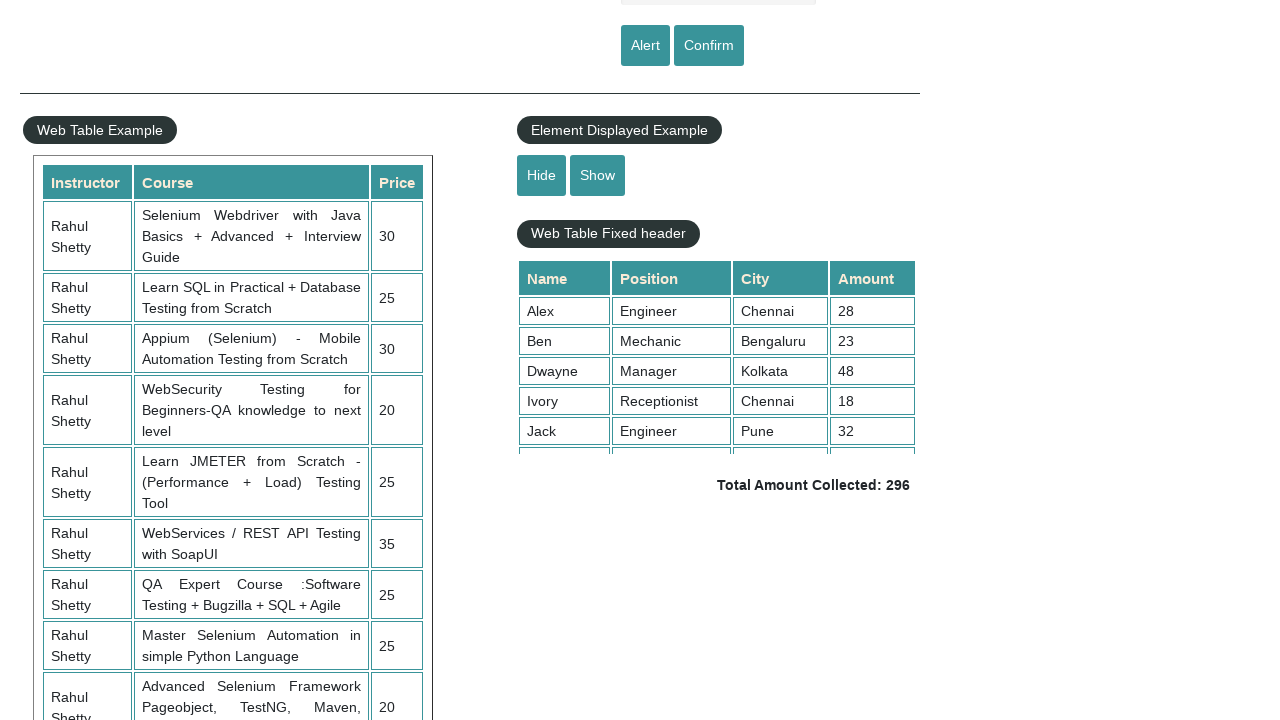

Clicked the show button to display the text field again at (598, 175) on #show-textbox
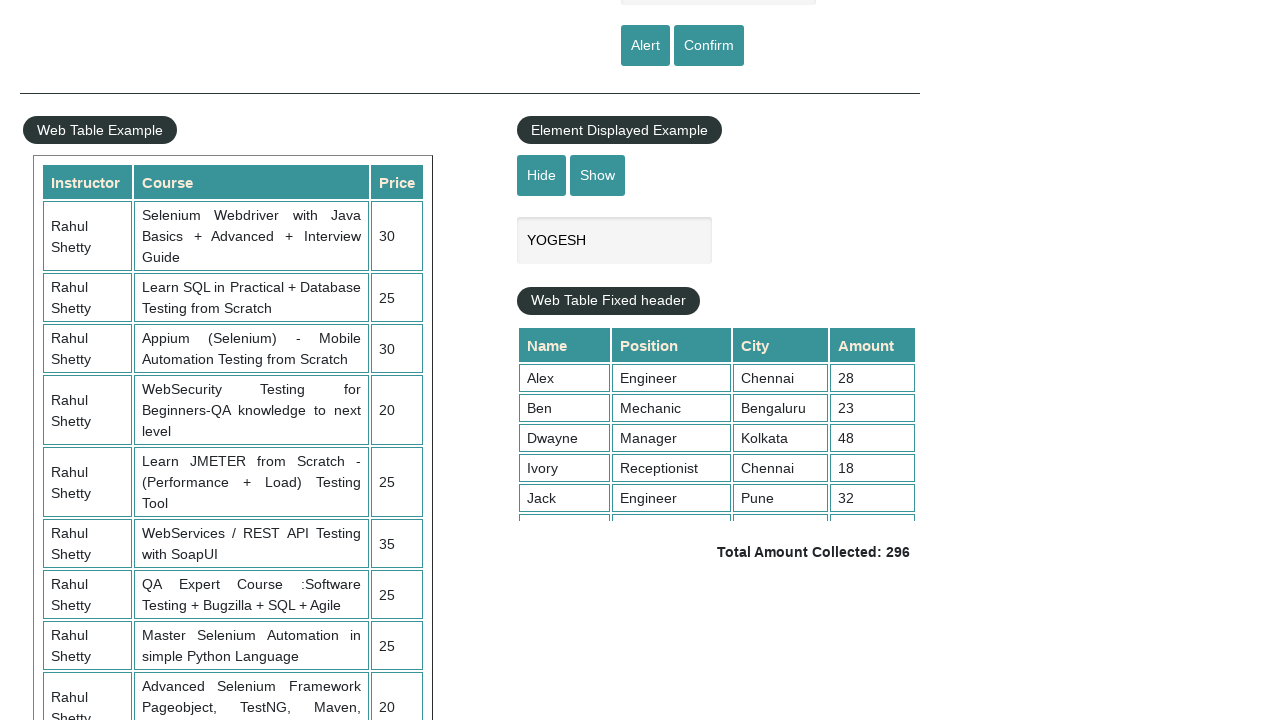

Verified text field visibility after showing: True
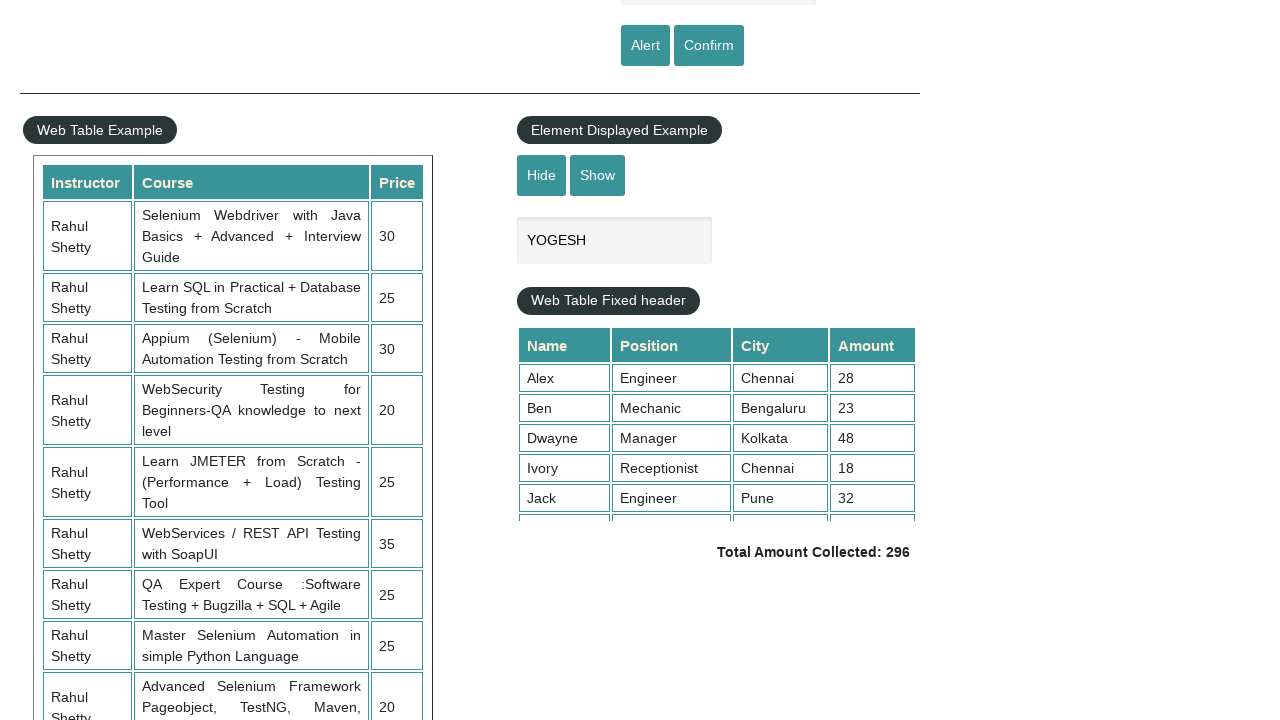

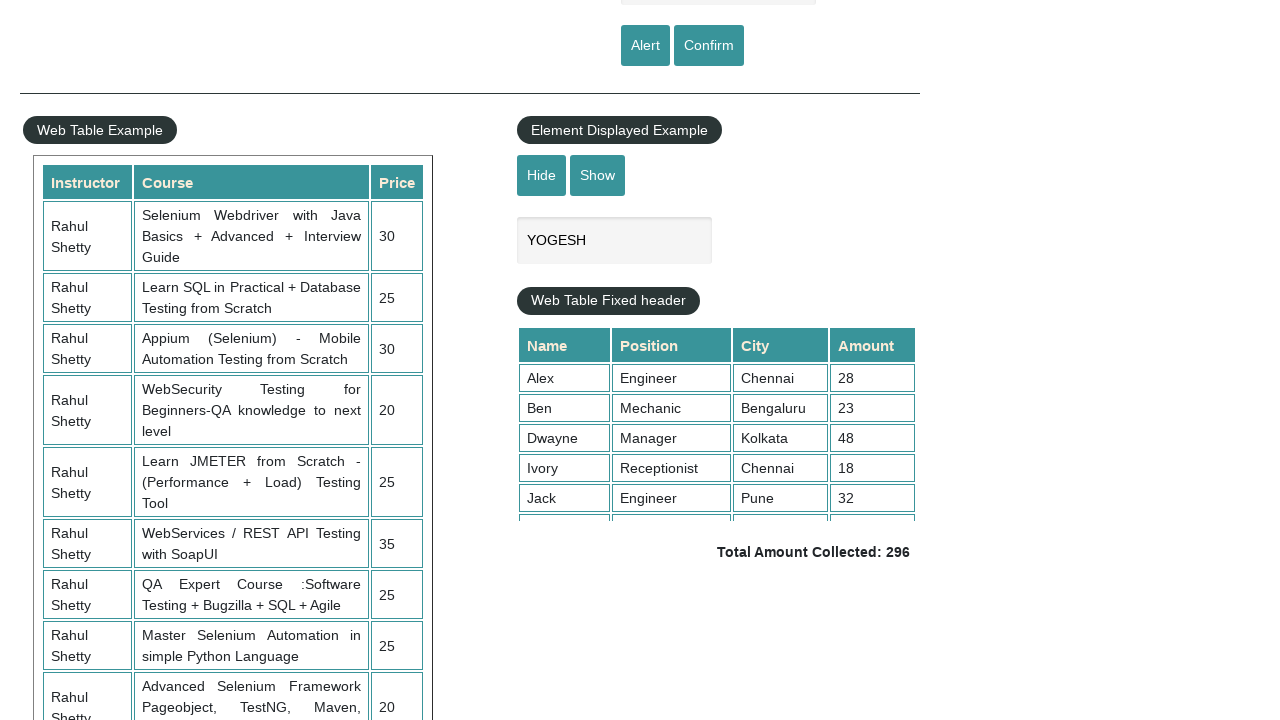